Tests mobile responsive design by setting a mobile viewport size and attempting to interact with mobile menu buttons.

Starting URL: https://test-studio-firebase.vercel.app

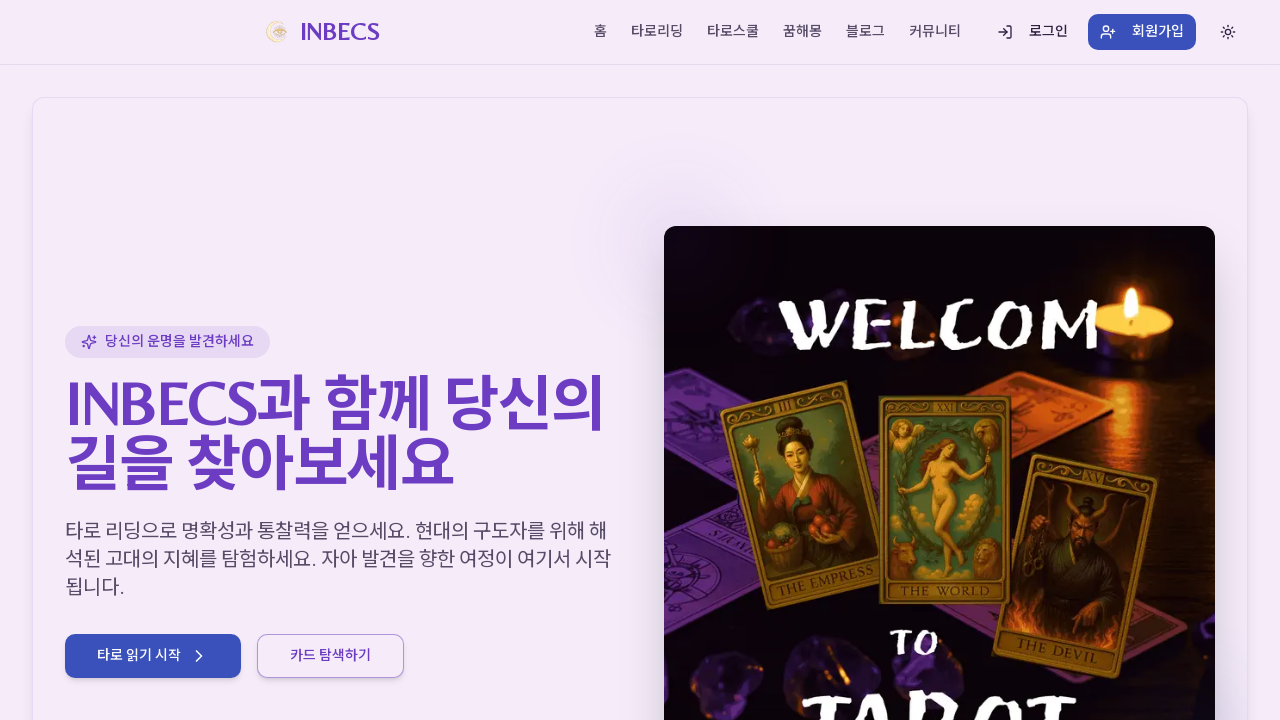

Navigated to https://test-studio-firebase.vercel.app
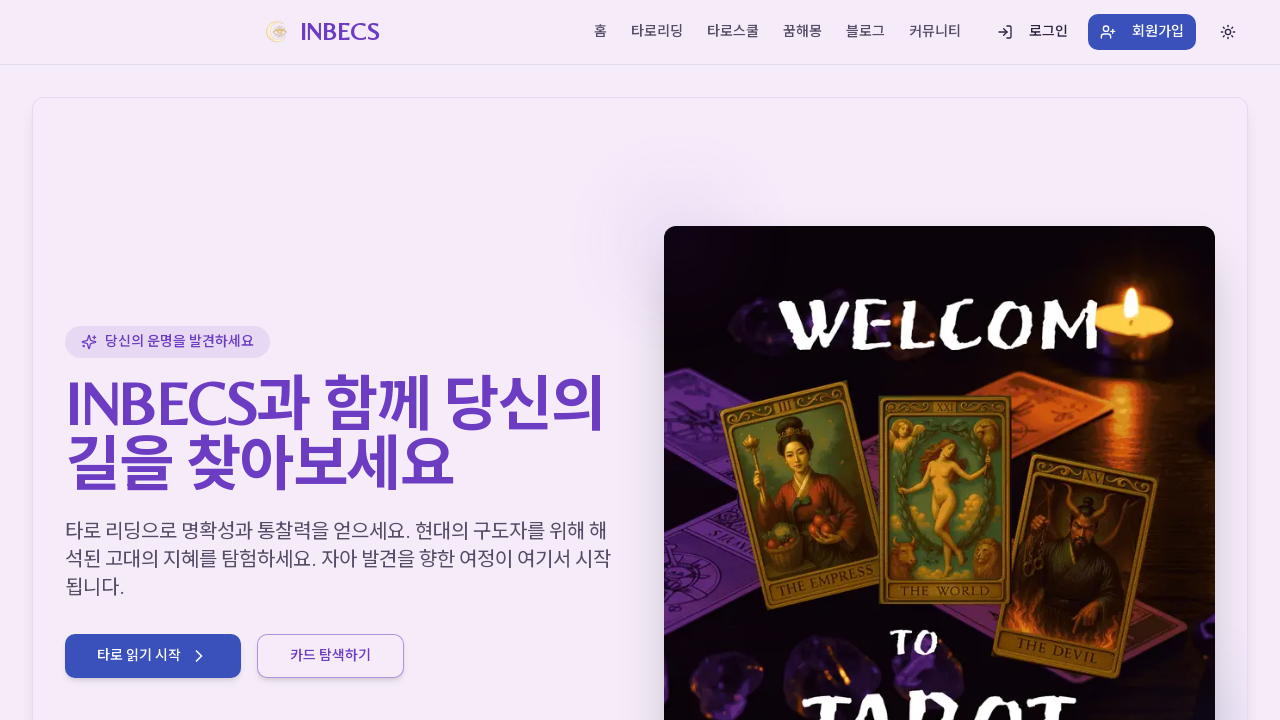

Set mobile viewport size to 375x812
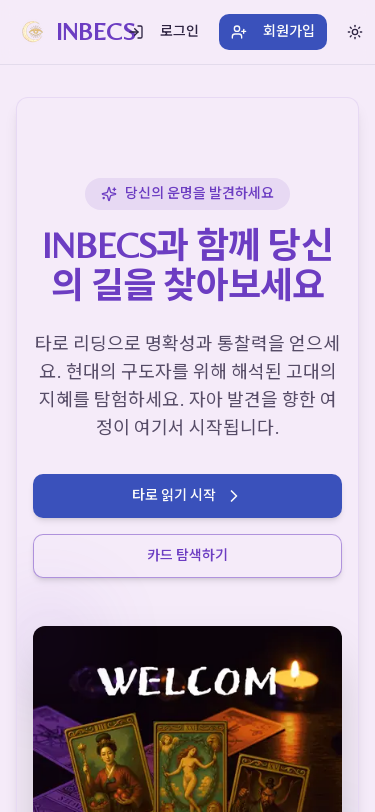

Page DOM content loaded
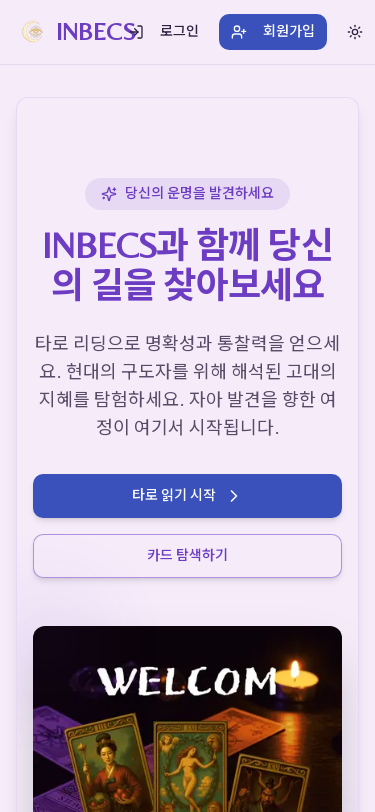

Waited 5 seconds for mobile page to fully render
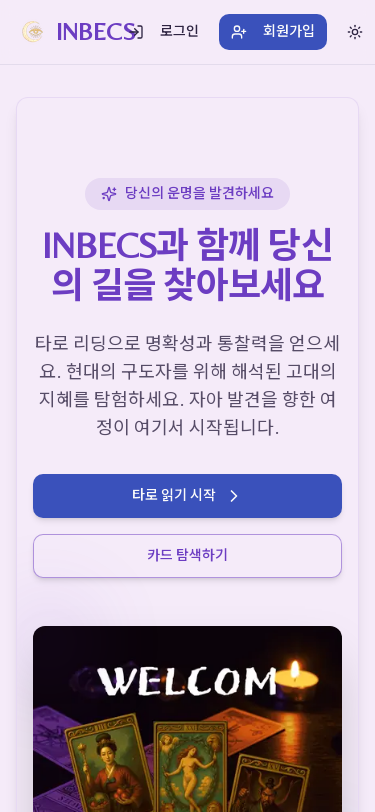

Located all button elements on page
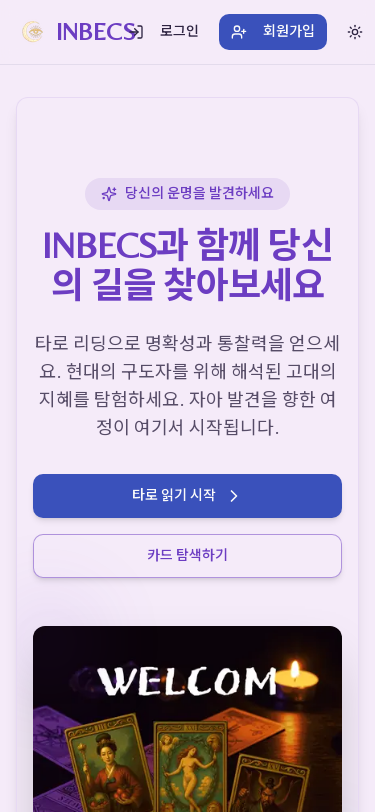

Menu button click failed, continued on button >> nth=0
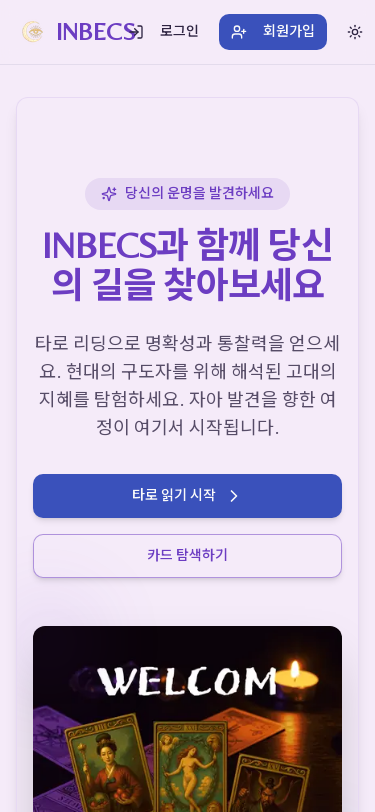

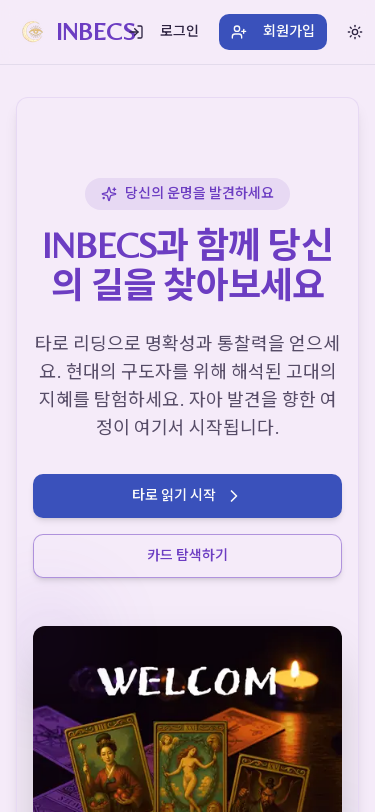